Tests mouse hover functionality to change element background color

Starting URL: https://atidcollege.co.il/Xamples/ex_actions.html

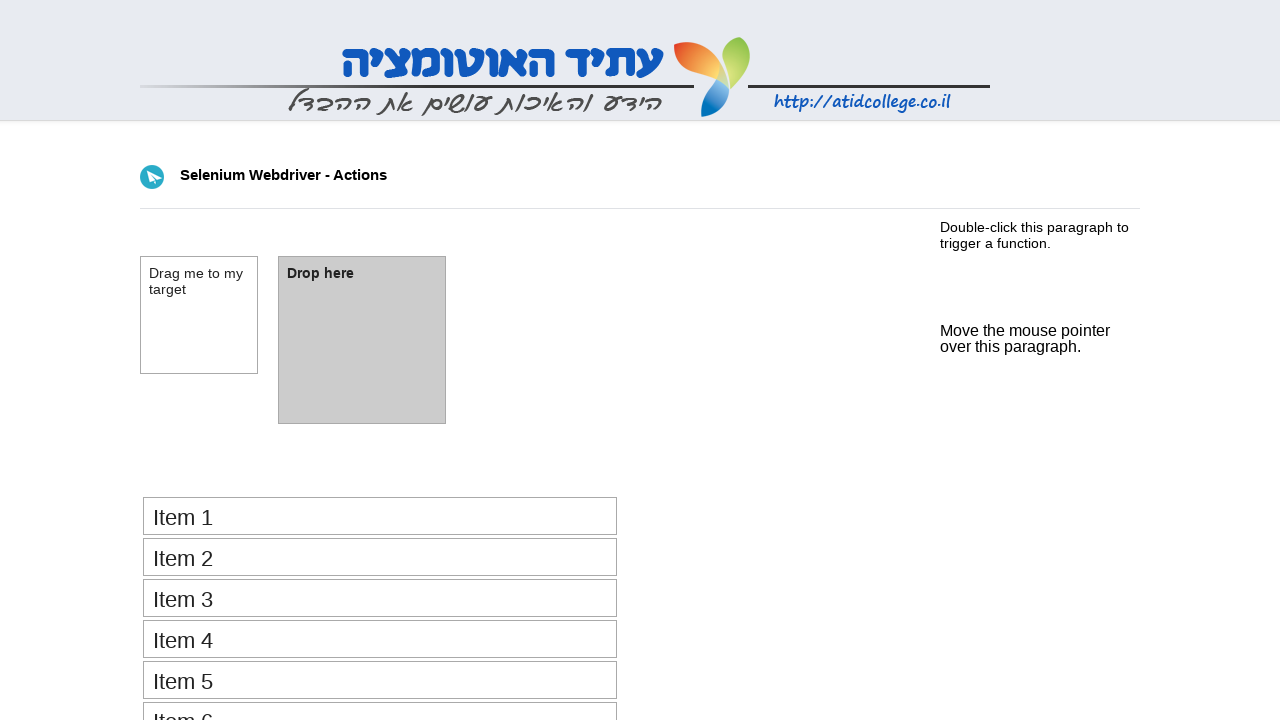

Navigated to mouse actions example page
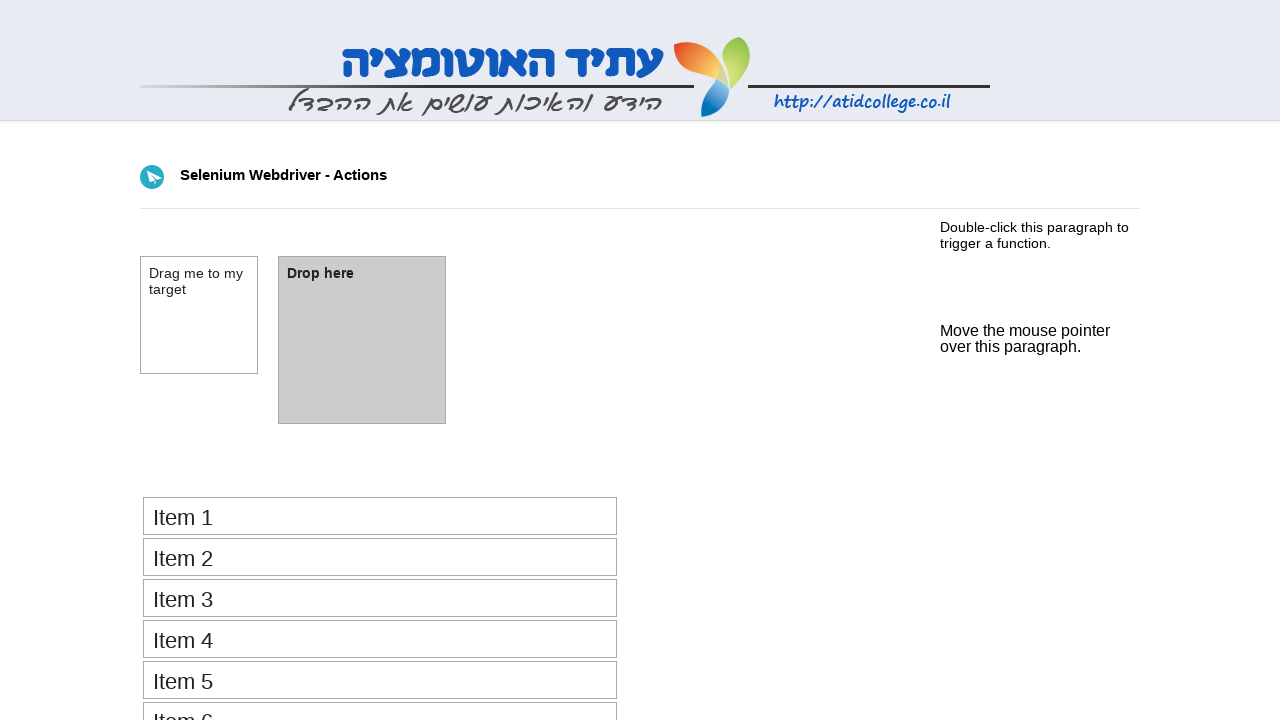

Hovered over #mouse_hover element at (1025, 330) on #mouse_hover
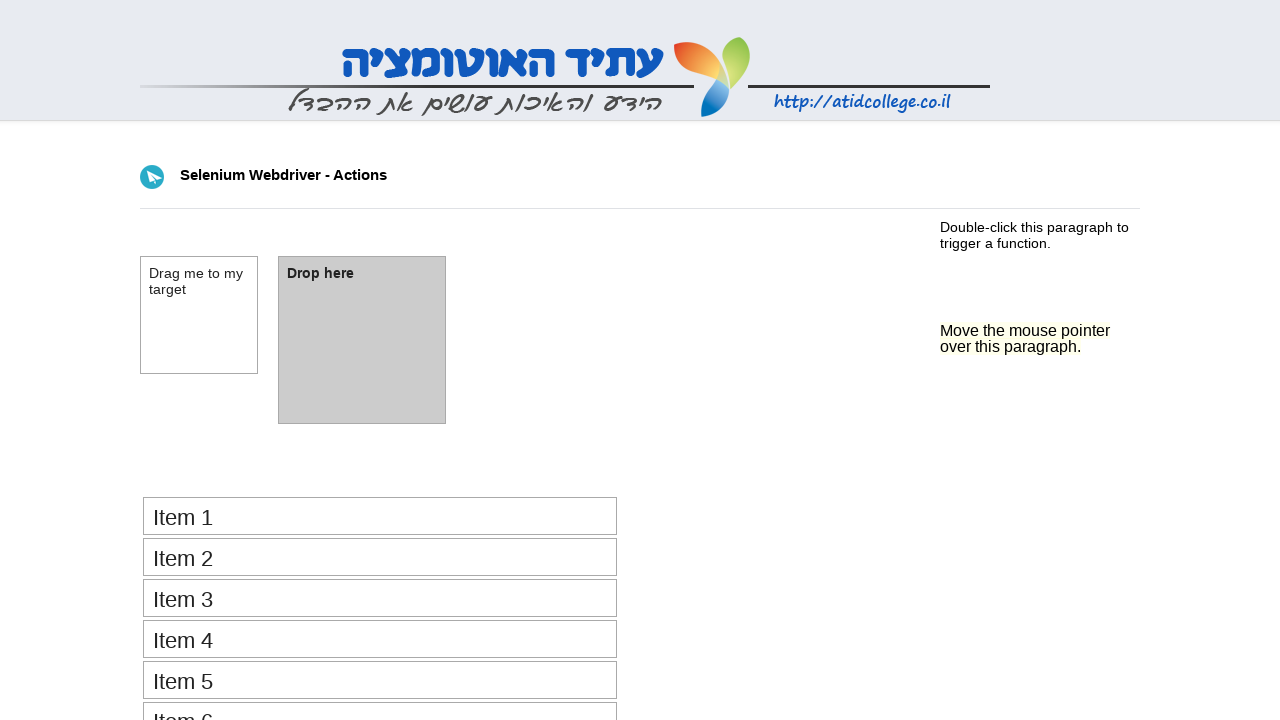

Waited 500ms for hover effect to apply
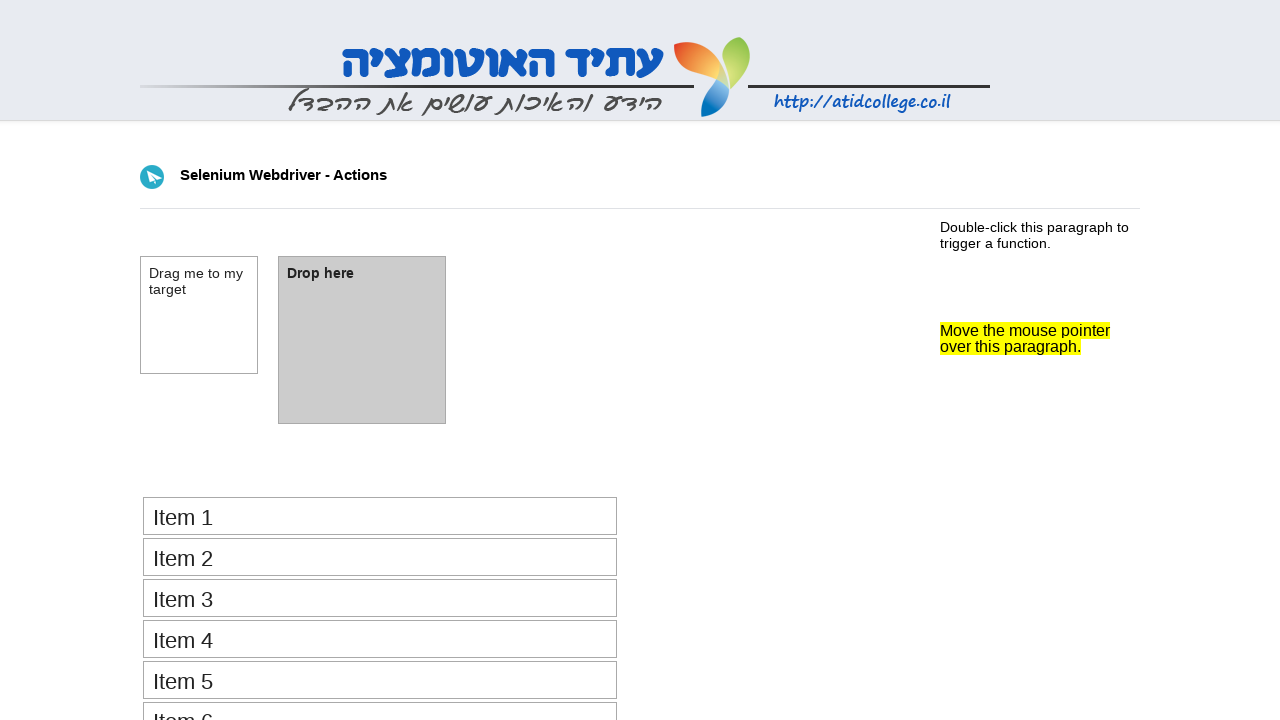

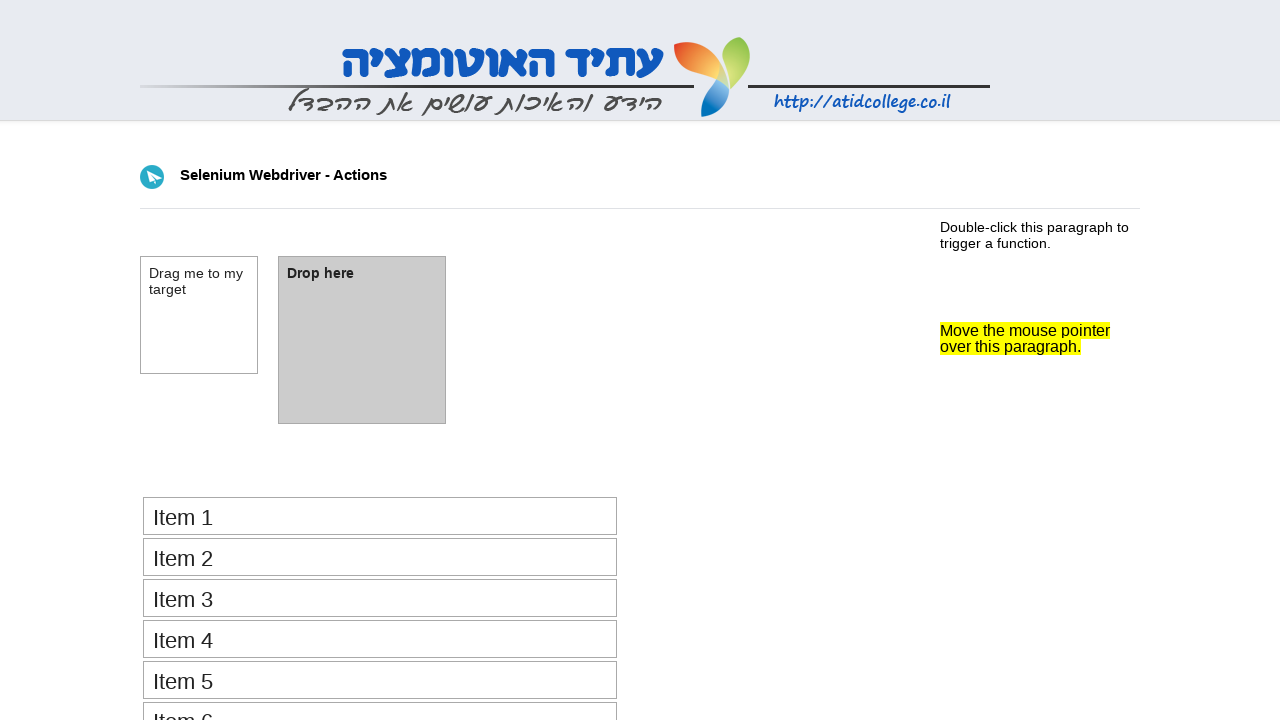